Tests context menu functionality by right-clicking on the designated area

Starting URL: https://the-internet.herokuapp.com/

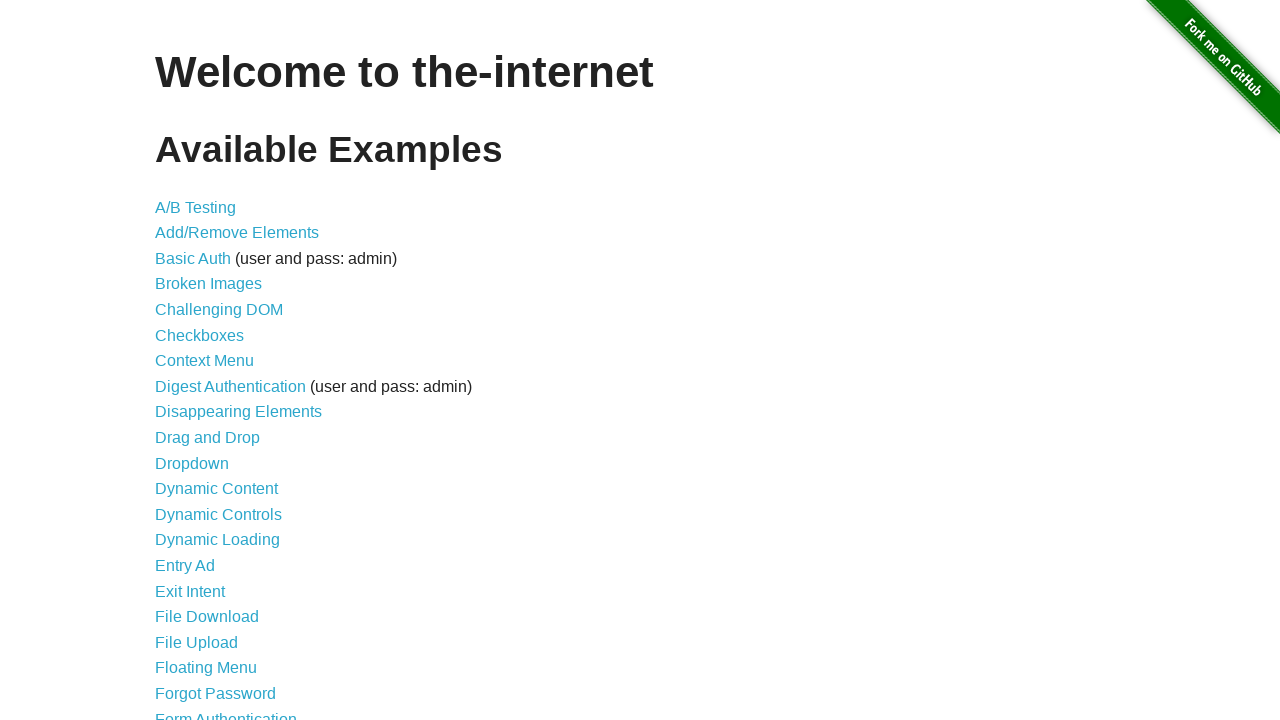

Clicked on Context Menu link at (204, 361) on text=Context Menu
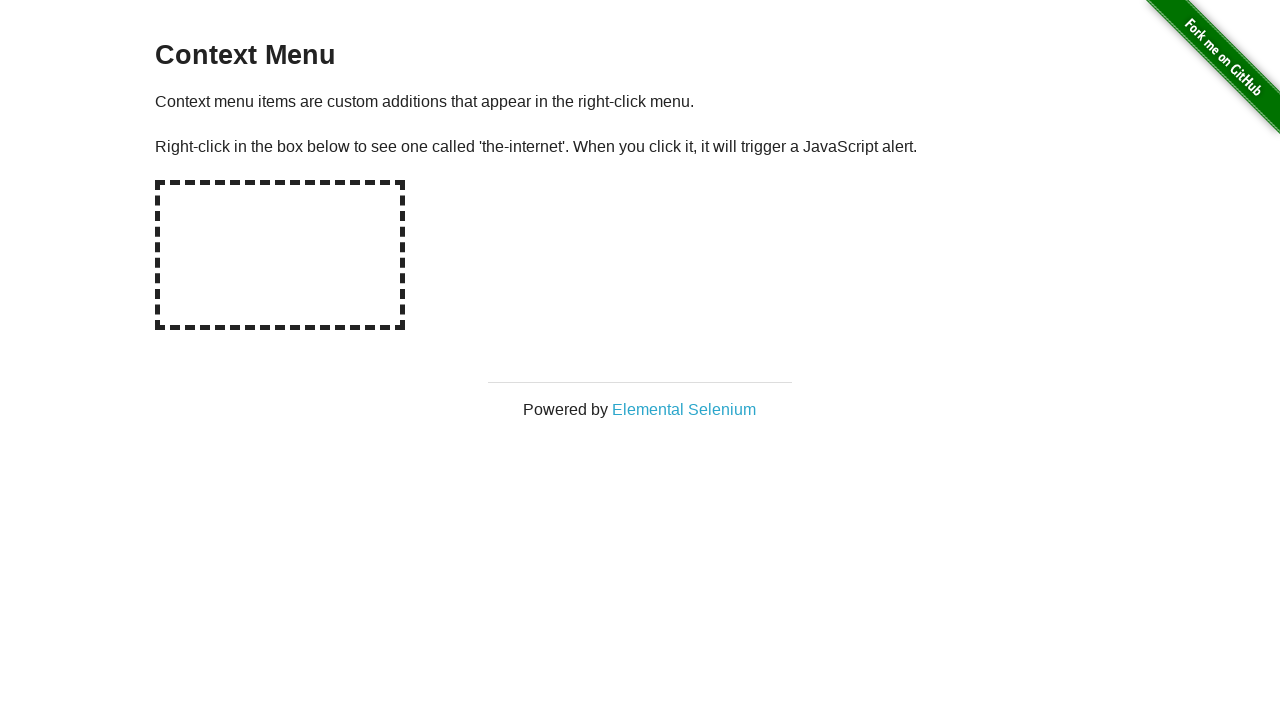

Right-clicked on the context menu area at (280, 255) on #hot-spot
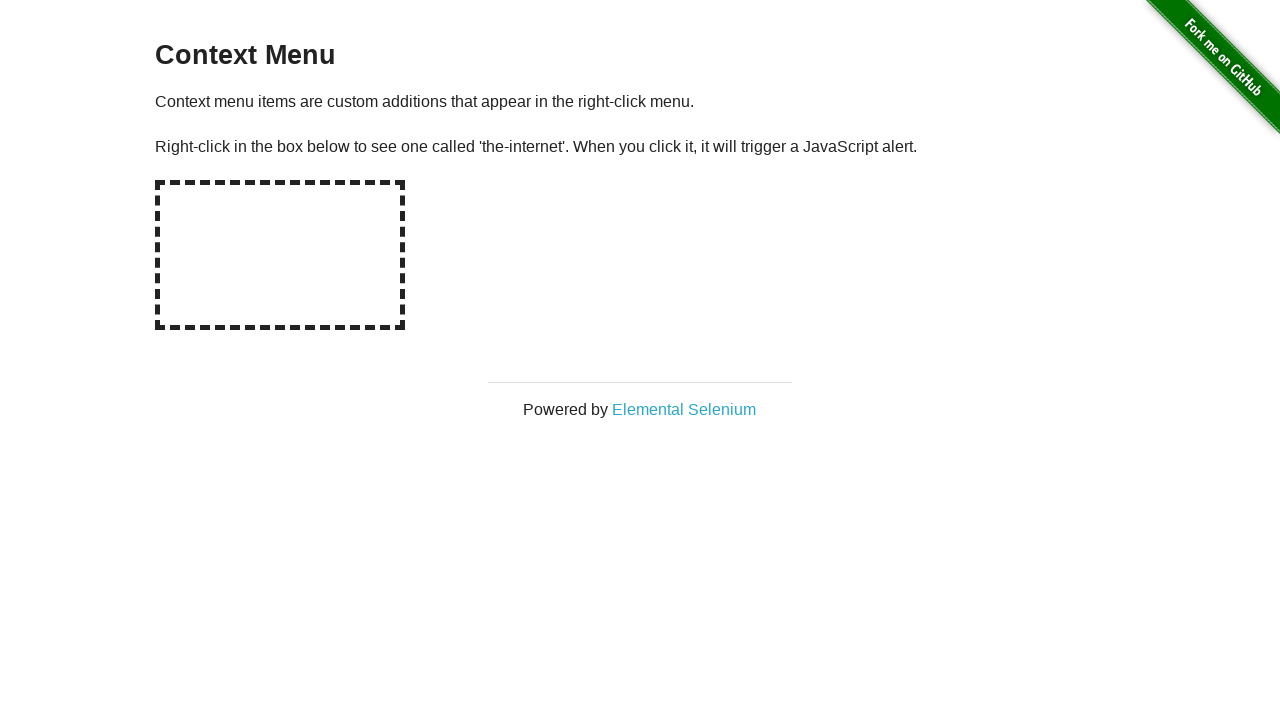

Set up dialog handler to accept alerts
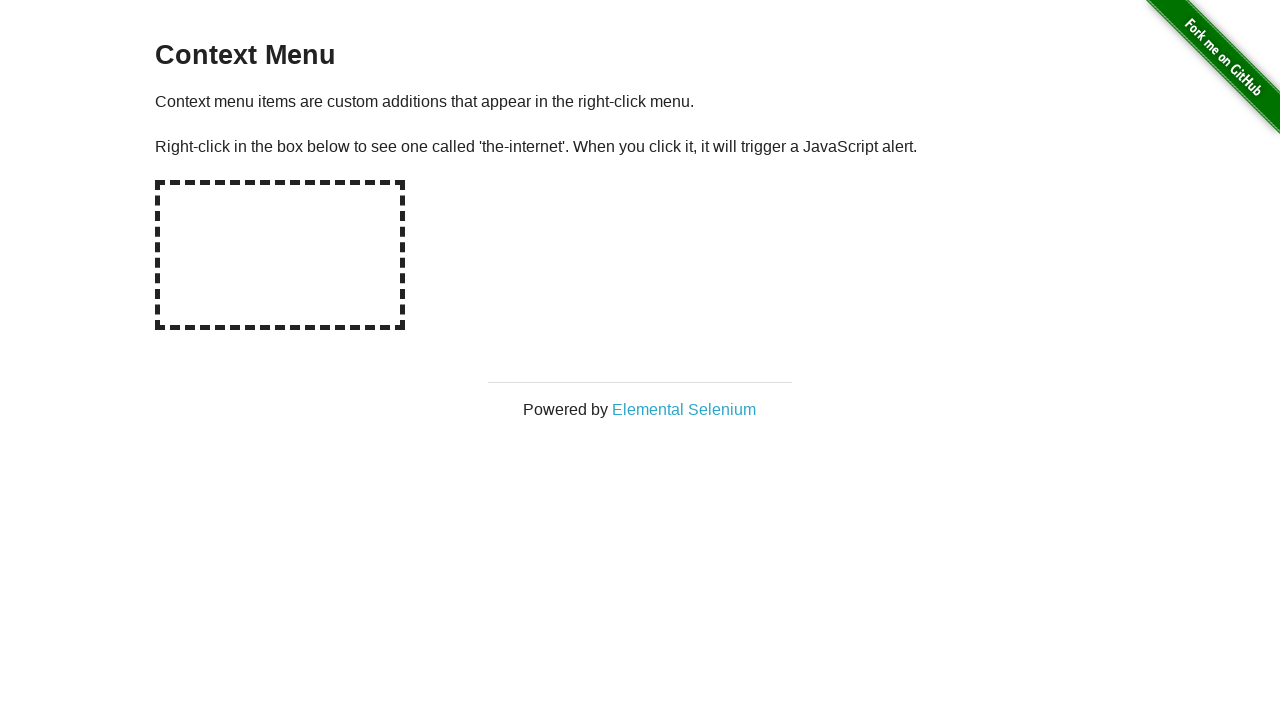

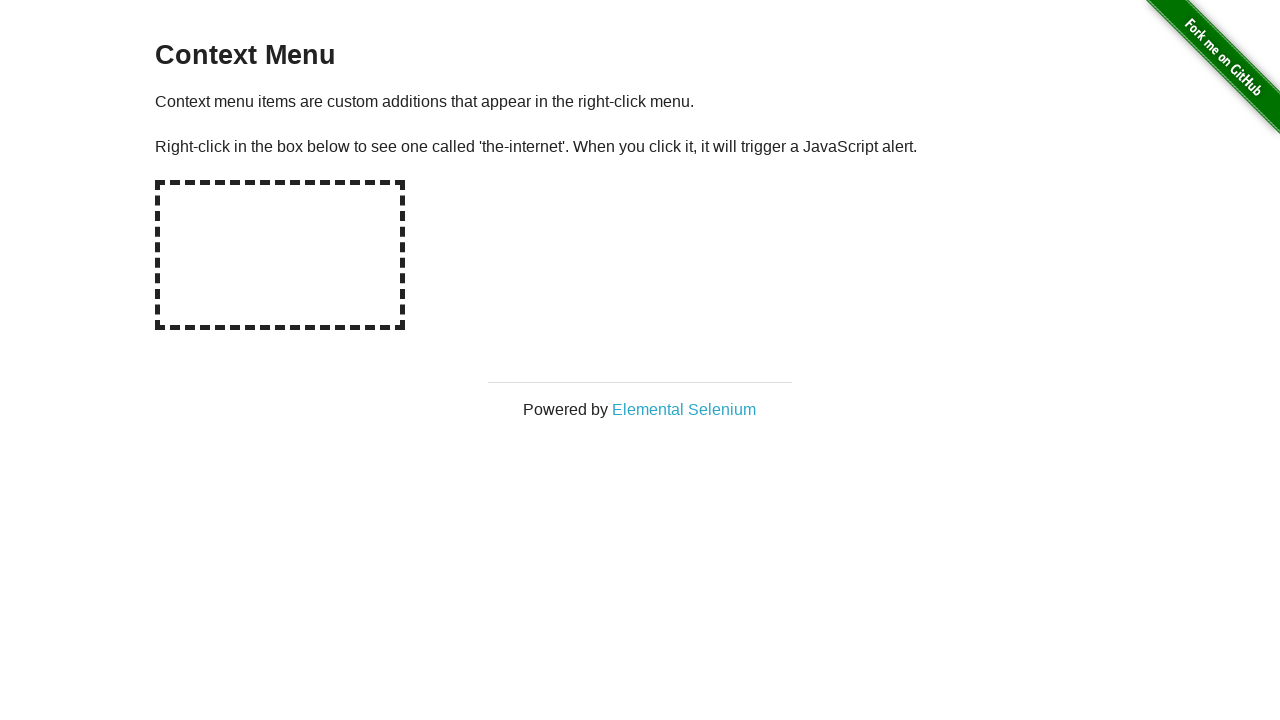